Navigates to Tribal Wars gaming website and waits for the page to fully load

Starting URL: http://www.tribalwars.net

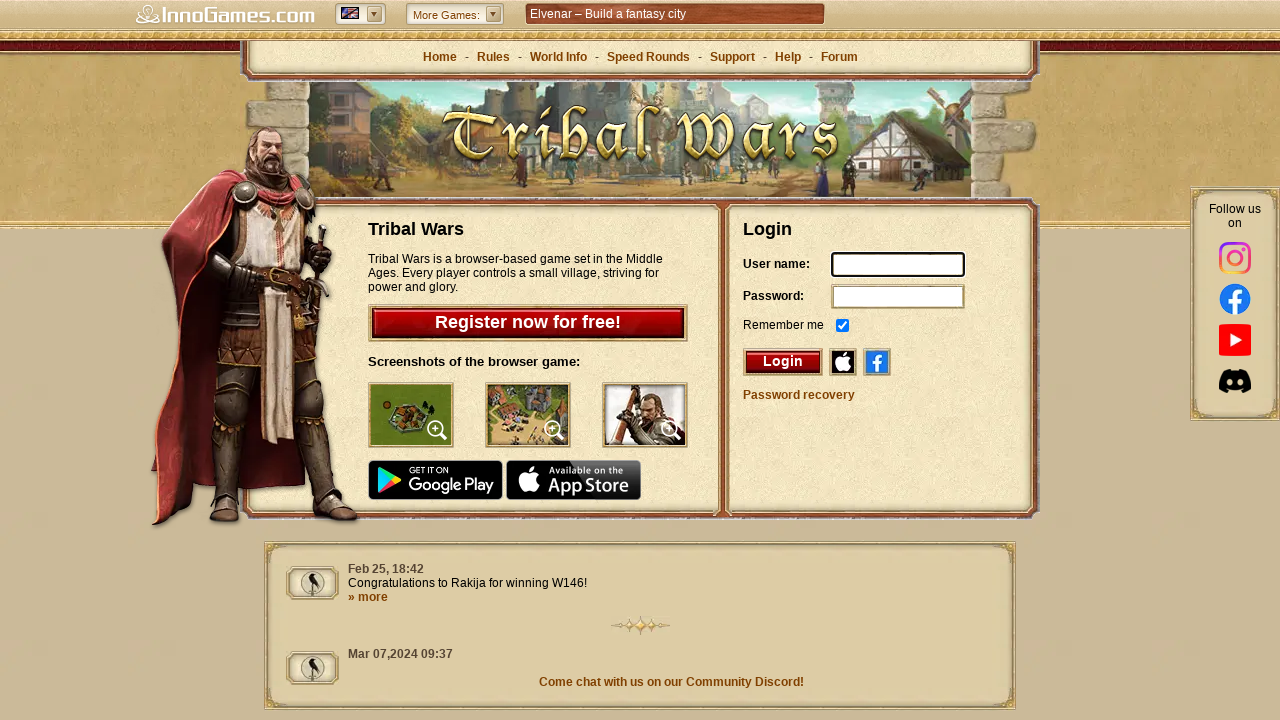

Waited for DOM content loaded on Tribal Wars website
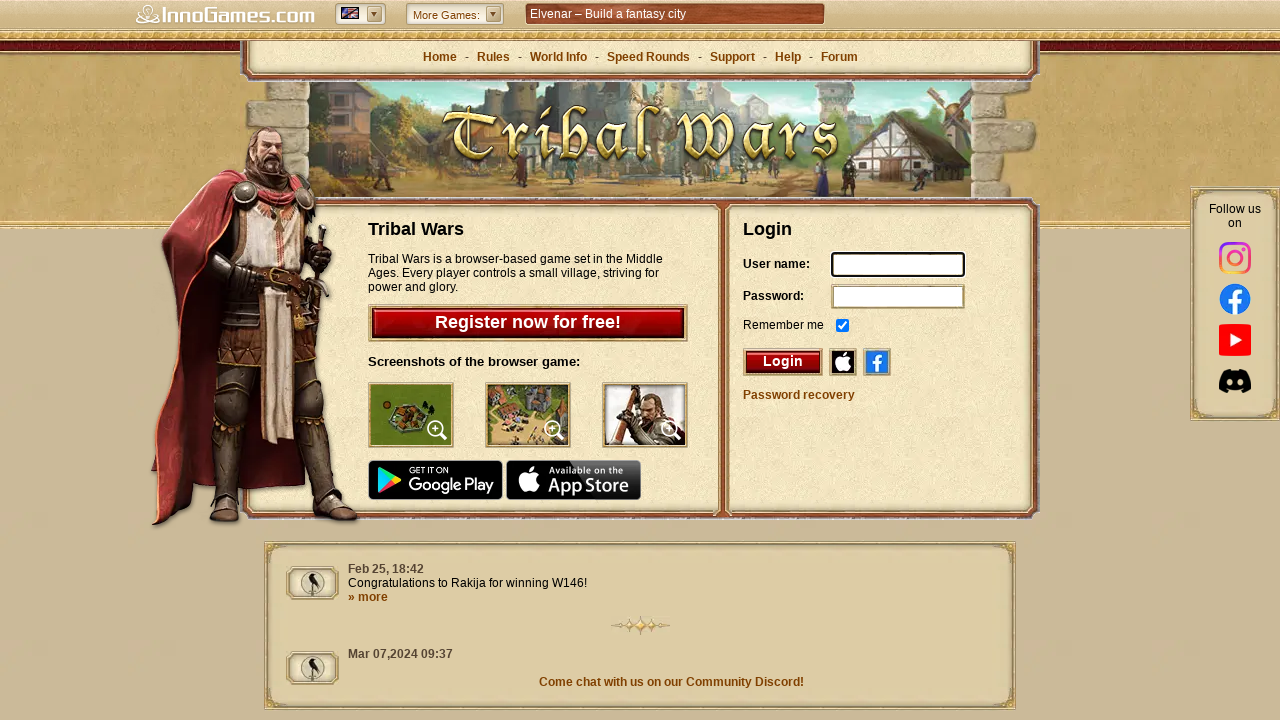

Waited for full page load on Tribal Wars website
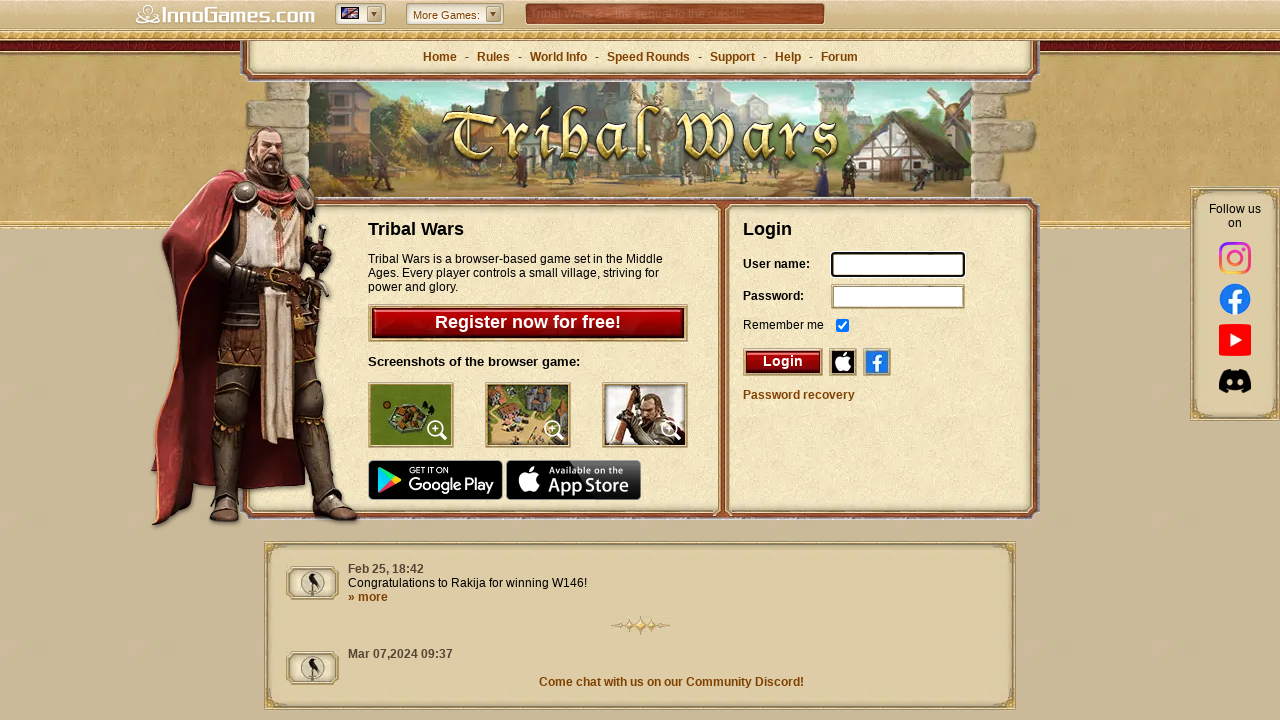

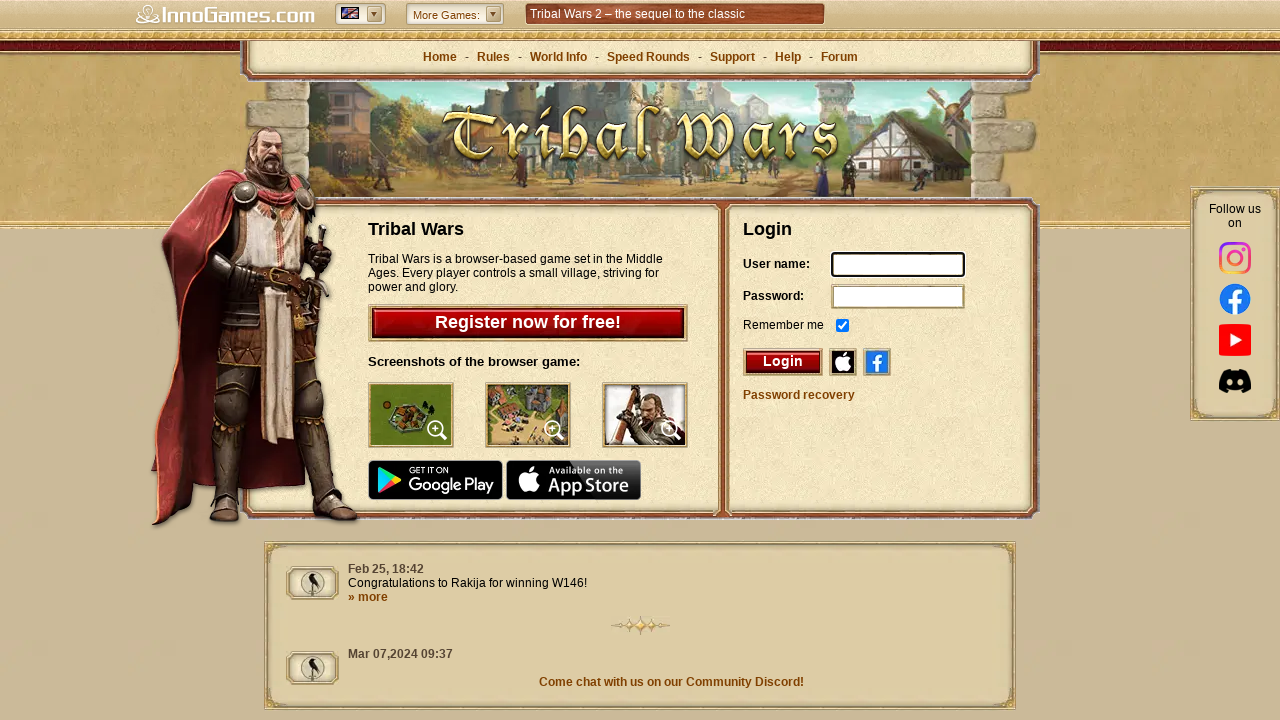